Tests the registration form by filling in first name and last name fields on the demo automation testing site

Starting URL: http://demo.automationtesting.in/Register.html

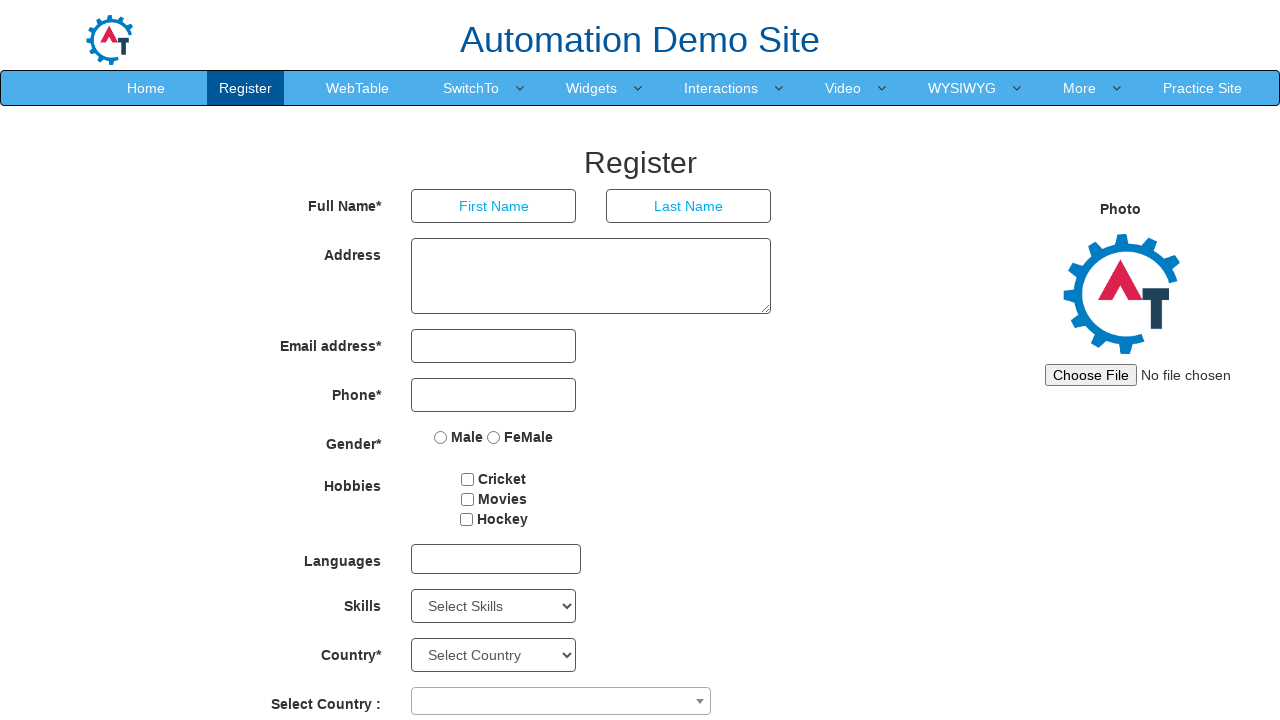

Filled first name field with 'John' on //div/input[@placeholder='First Name']
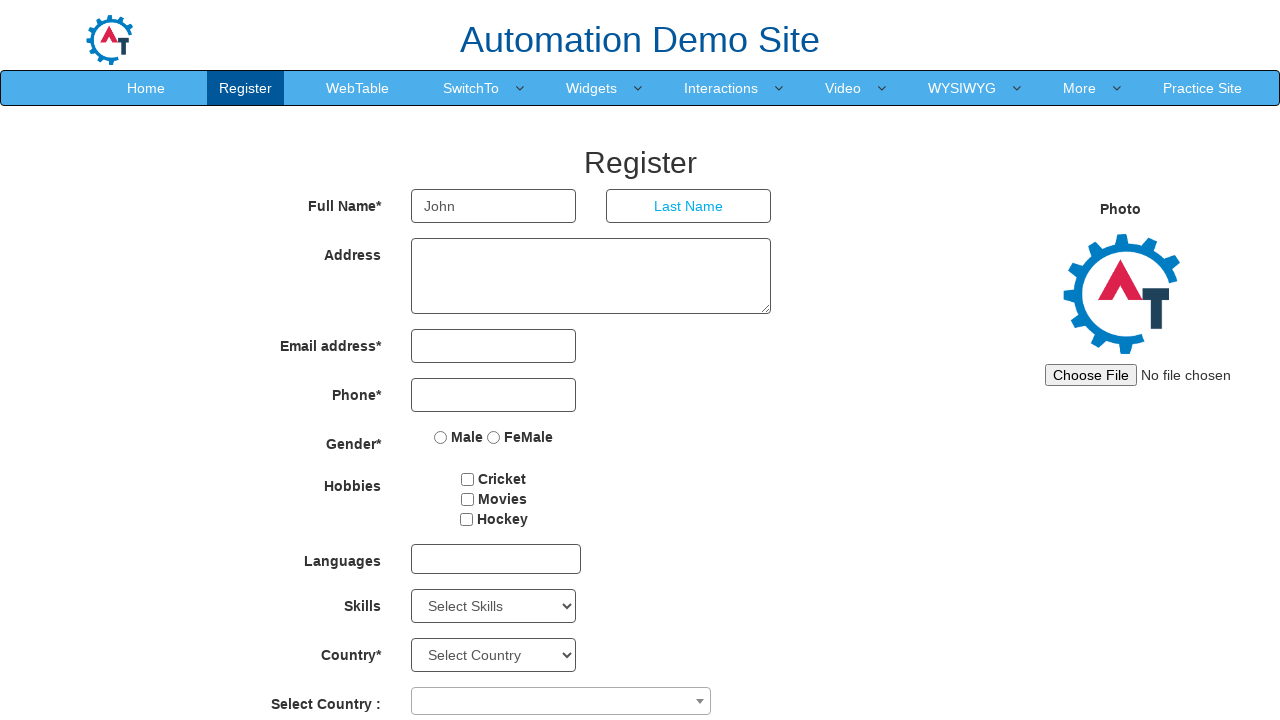

Filled last name field with 'Smith' on //div/input[@placeholder='Last Name']
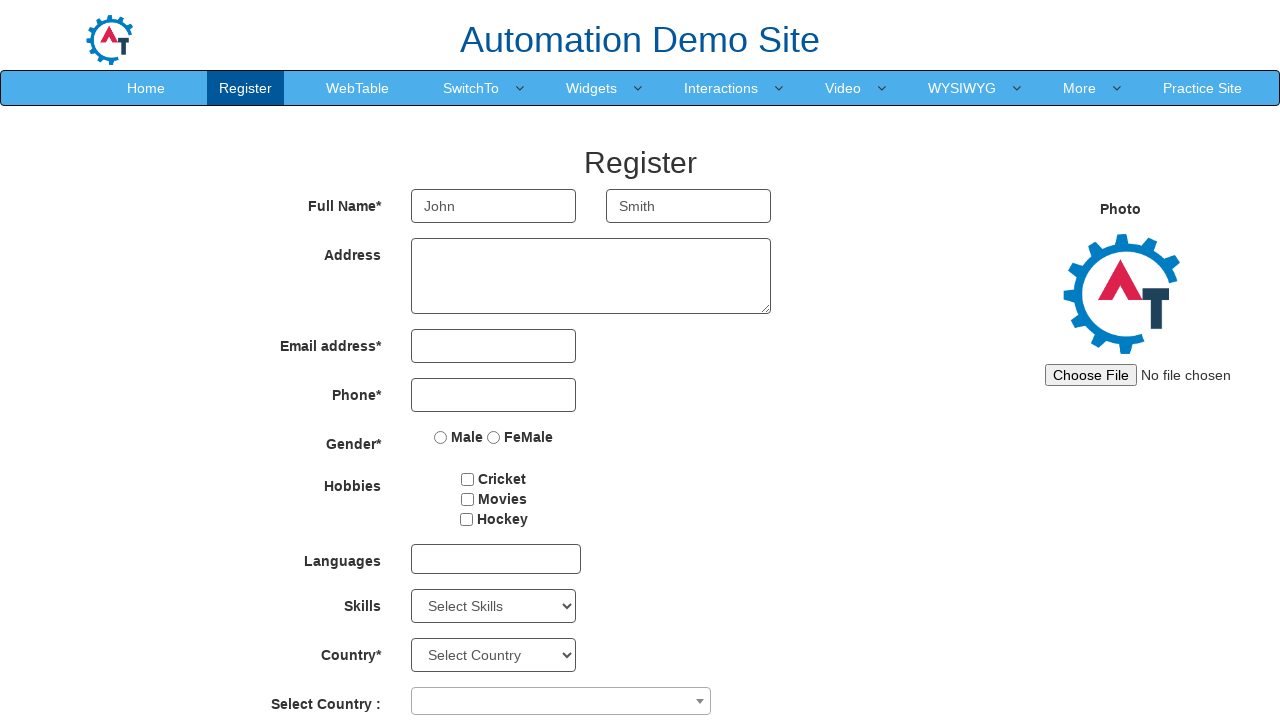

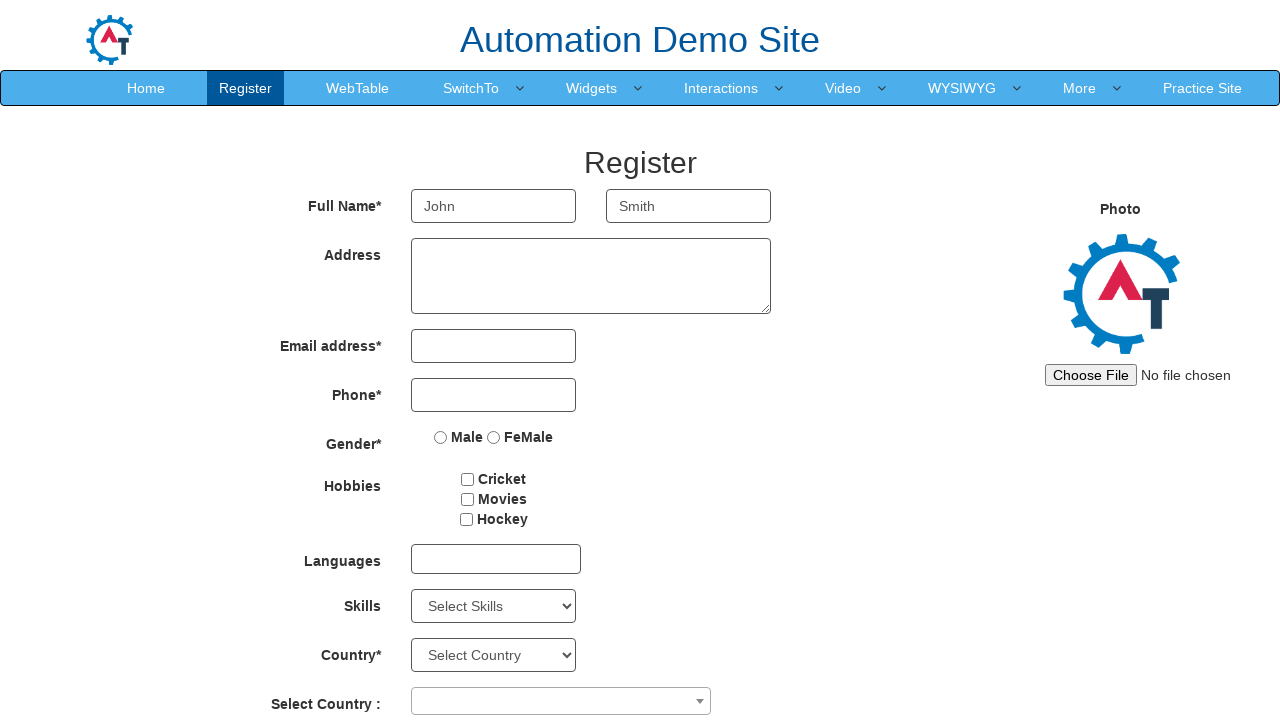